Tests checkbox interaction on a demo page by clicking the first checkbox and ensuring the second checkbox is selected (clicking it if not already selected).

Starting URL: https://the-internet.herokuapp.com/checkboxes

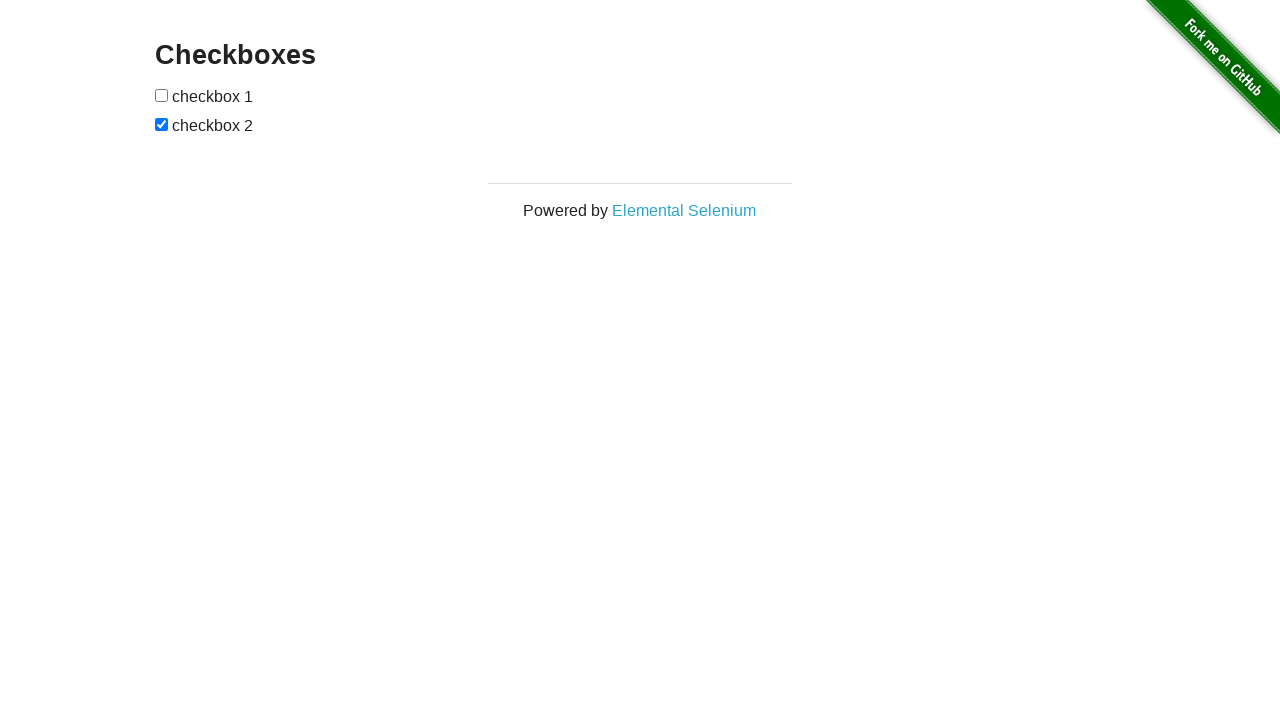

Clicked the first checkbox at (162, 95) on xpath=//input[@type='checkbox'][1]
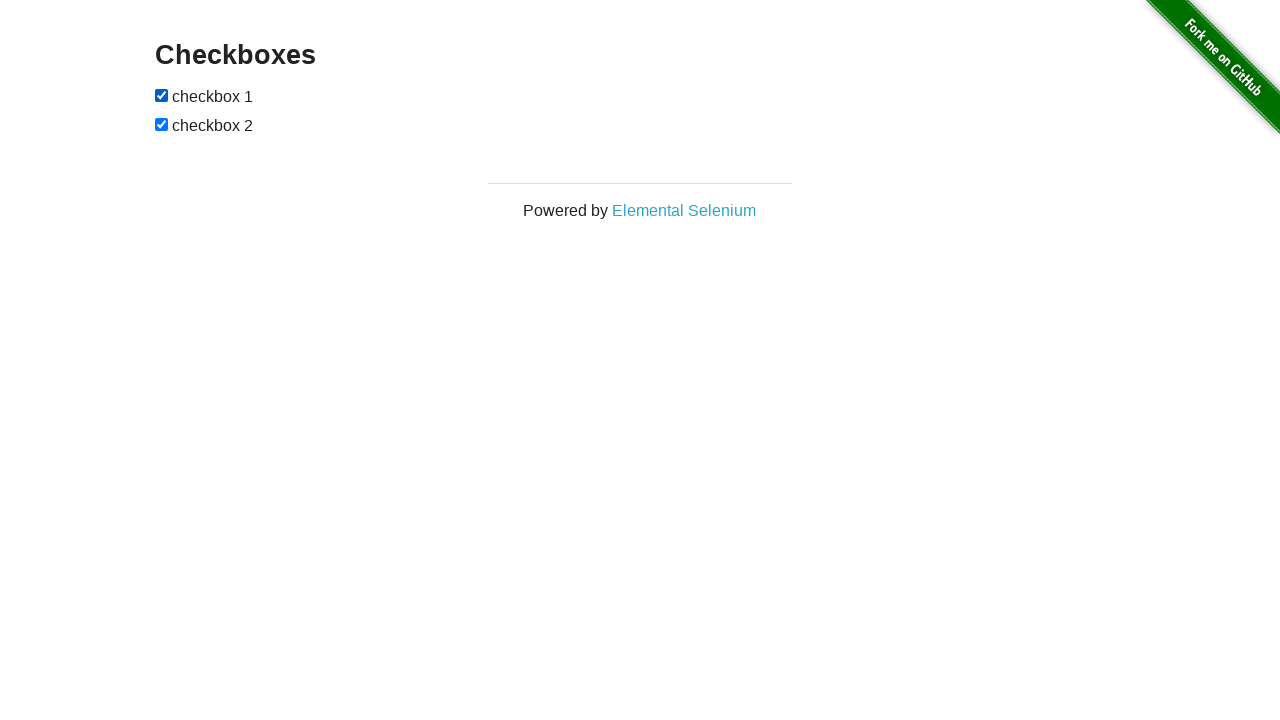

Located the second checkbox
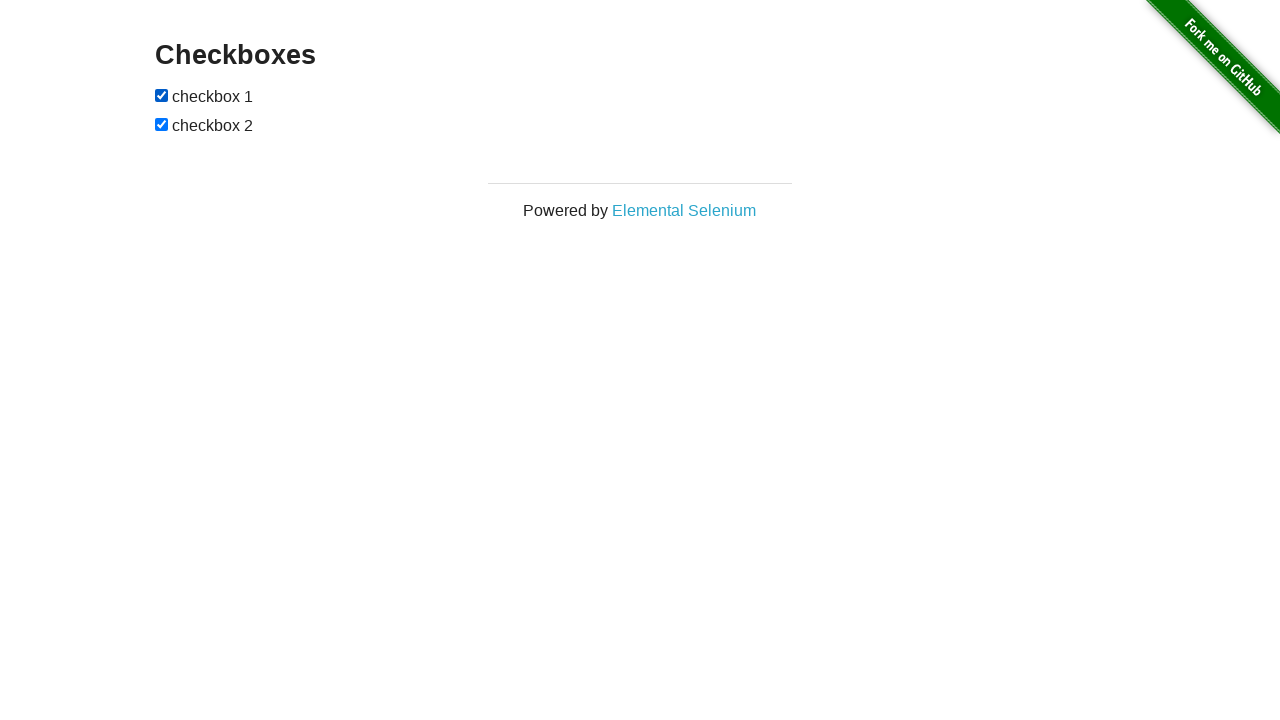

Verified second checkbox is already selected
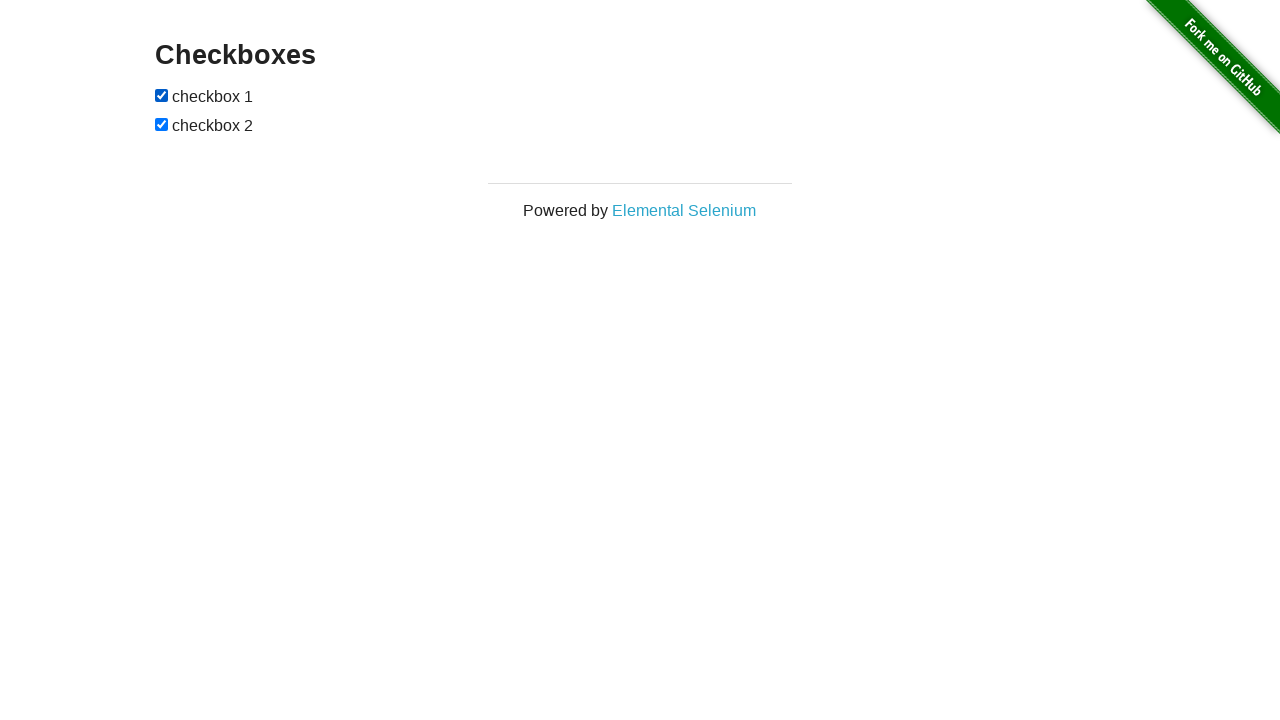

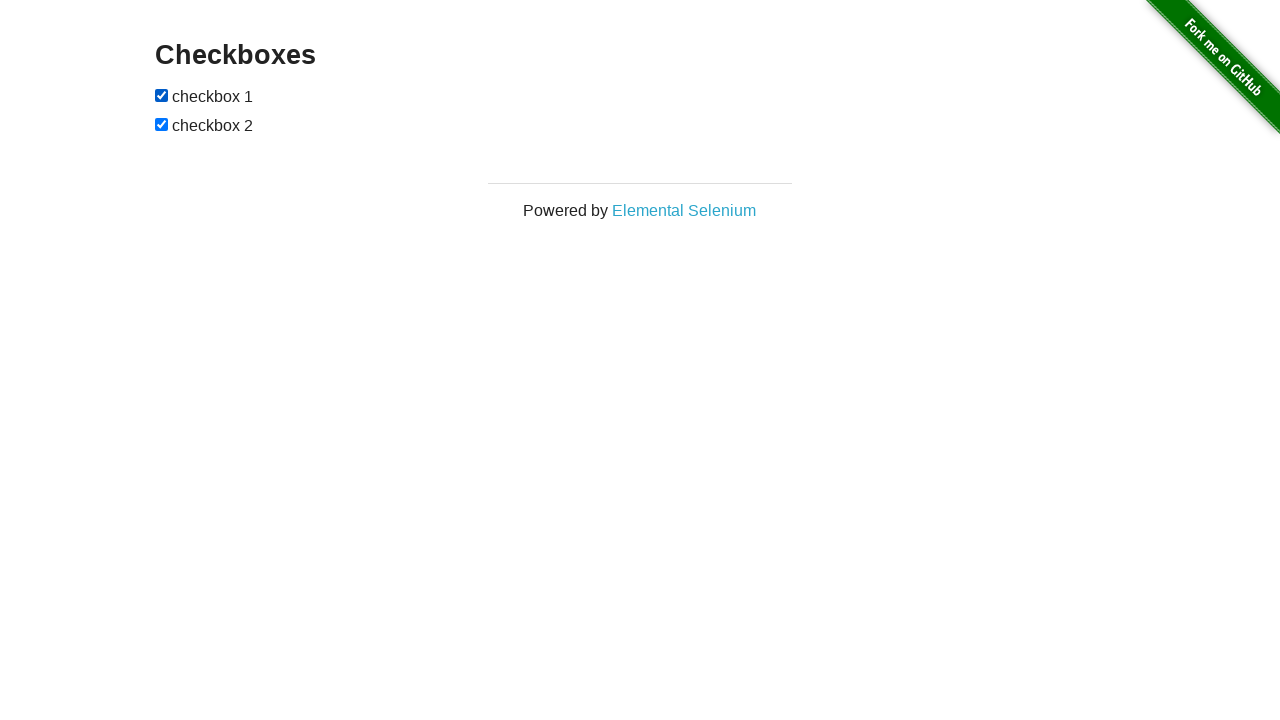